Intercepts the fruits API response, adds two new fruits ('Playwright' and 'Testing') to the response, then verifies the new items appear on the page.

Starting URL: https://demo.playwright.dev/api-mocking

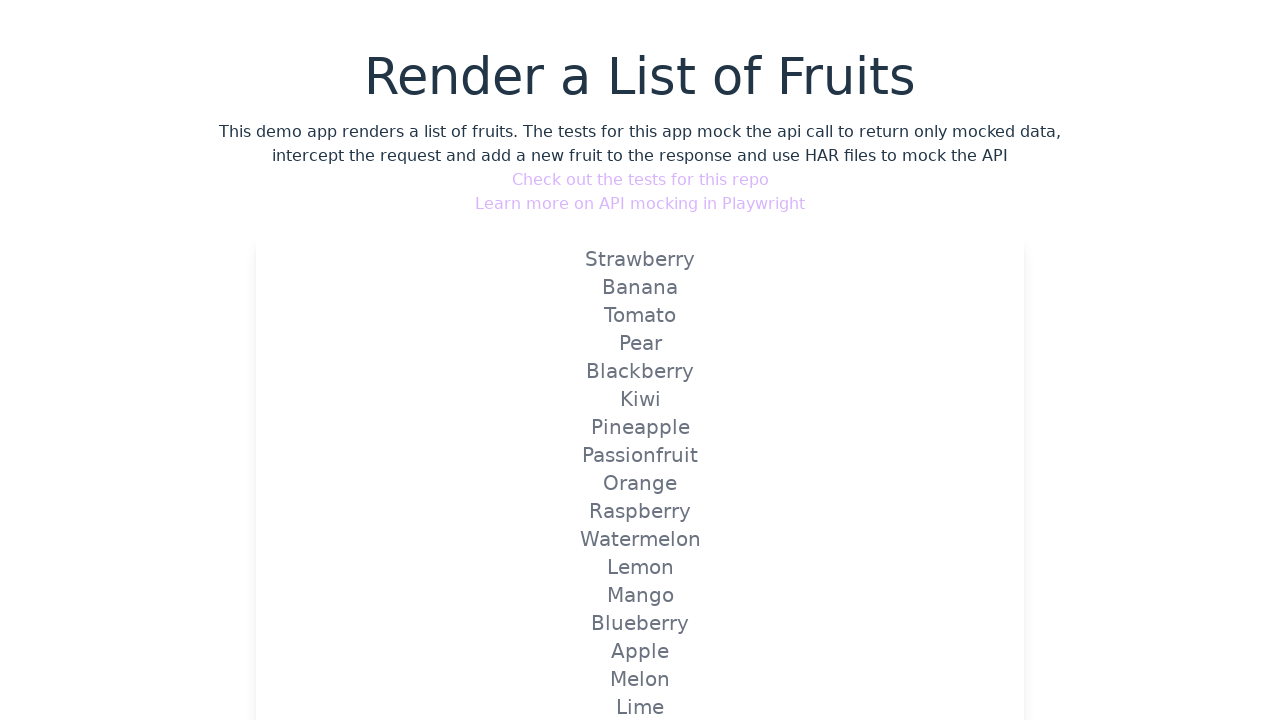

Set up route handler to intercept and modify fruits API response
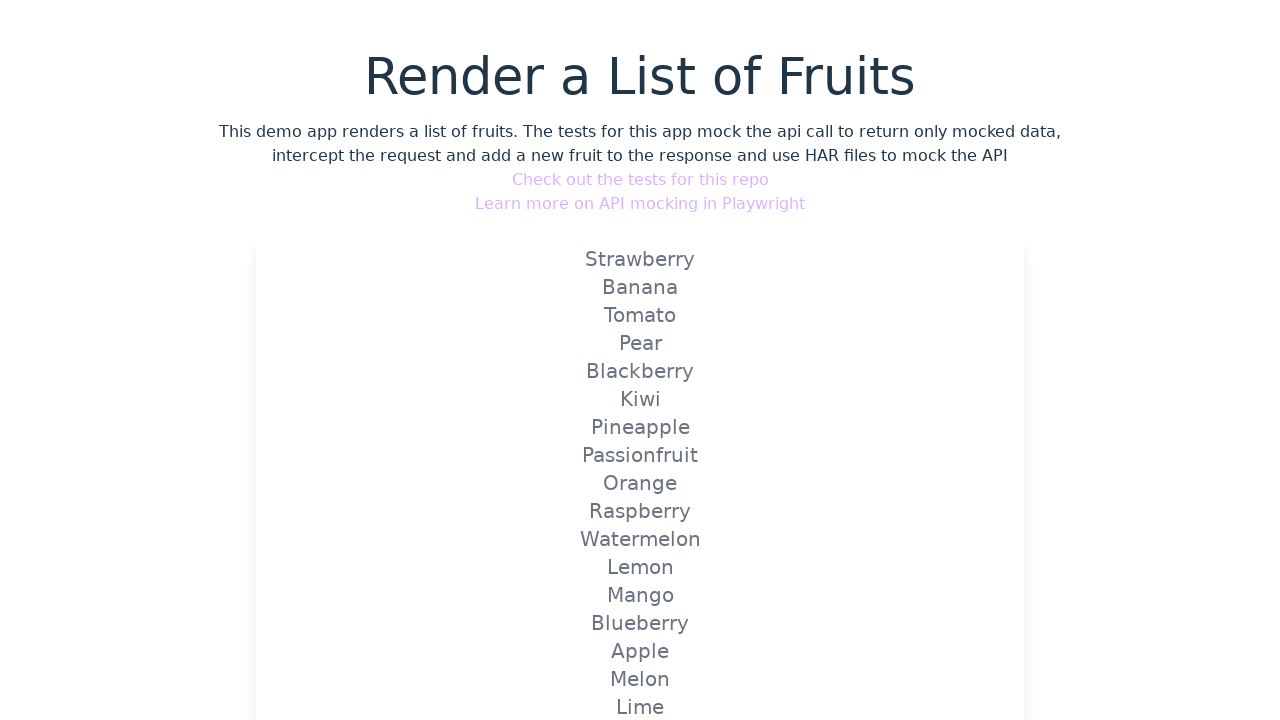

Navigated to API mocking demo page
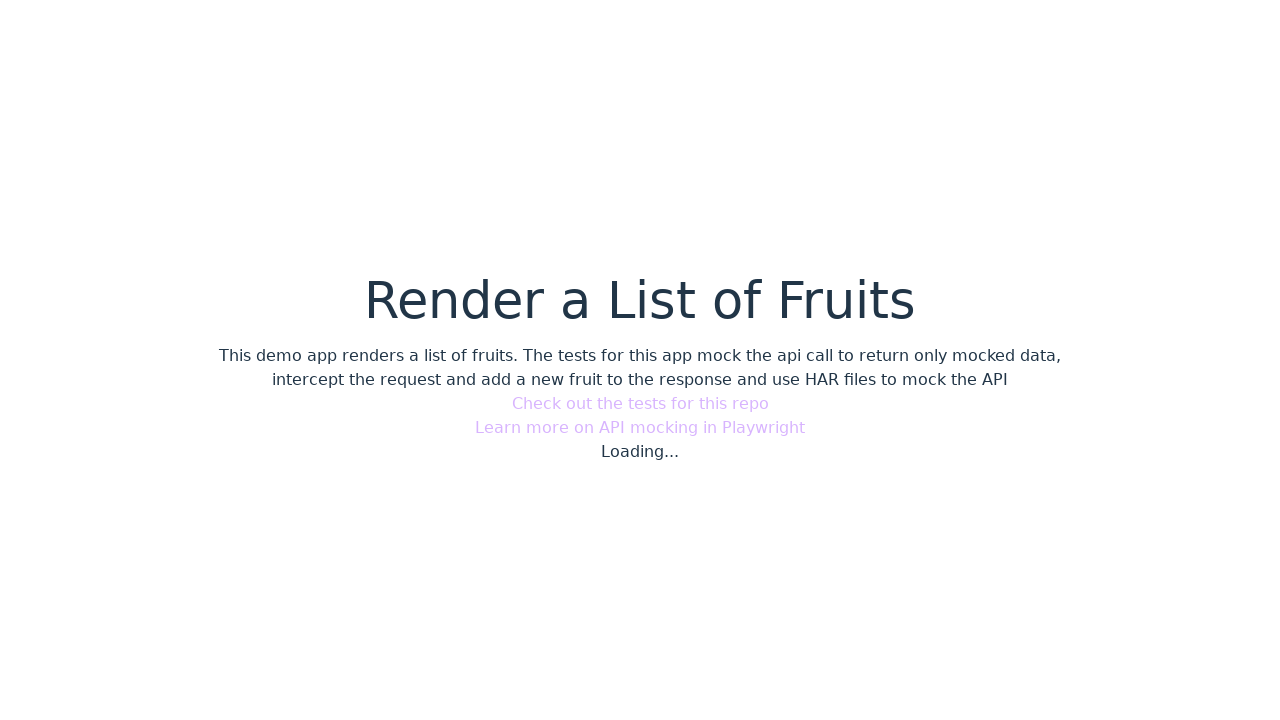

Verified 'Playwright' fruit appears on the page
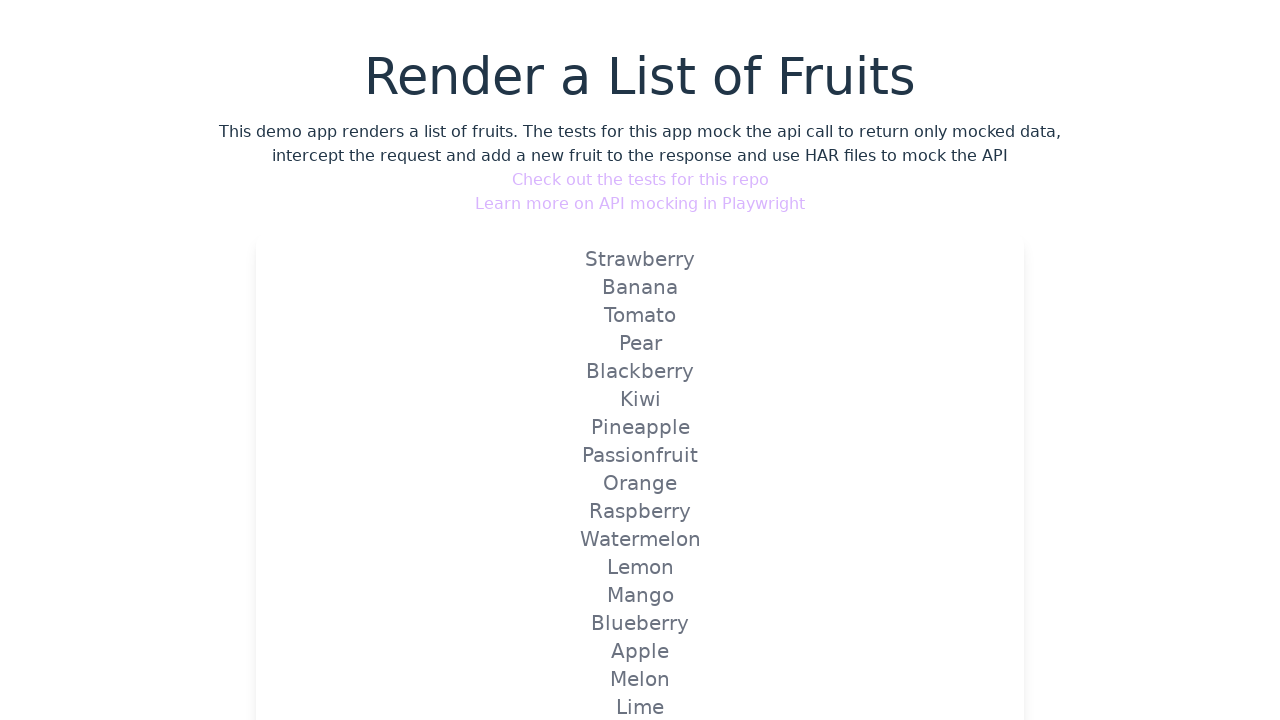

Verified 'Testing' fruit appears on the page
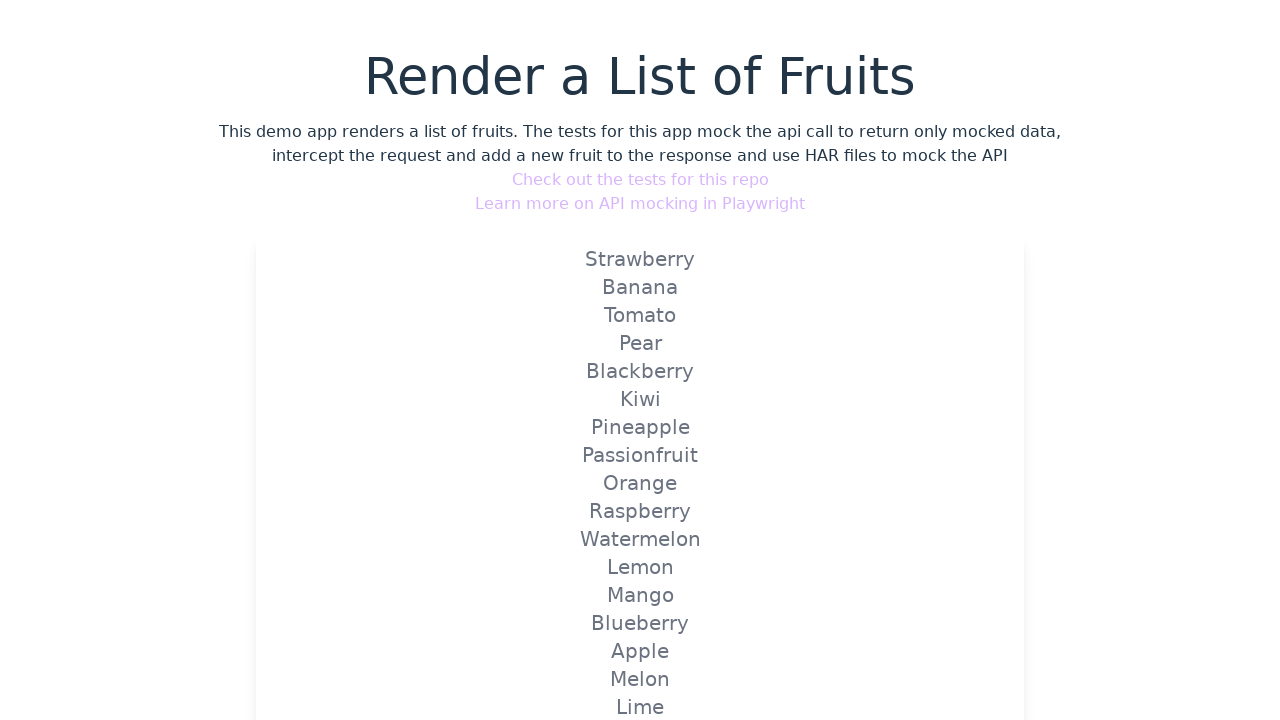

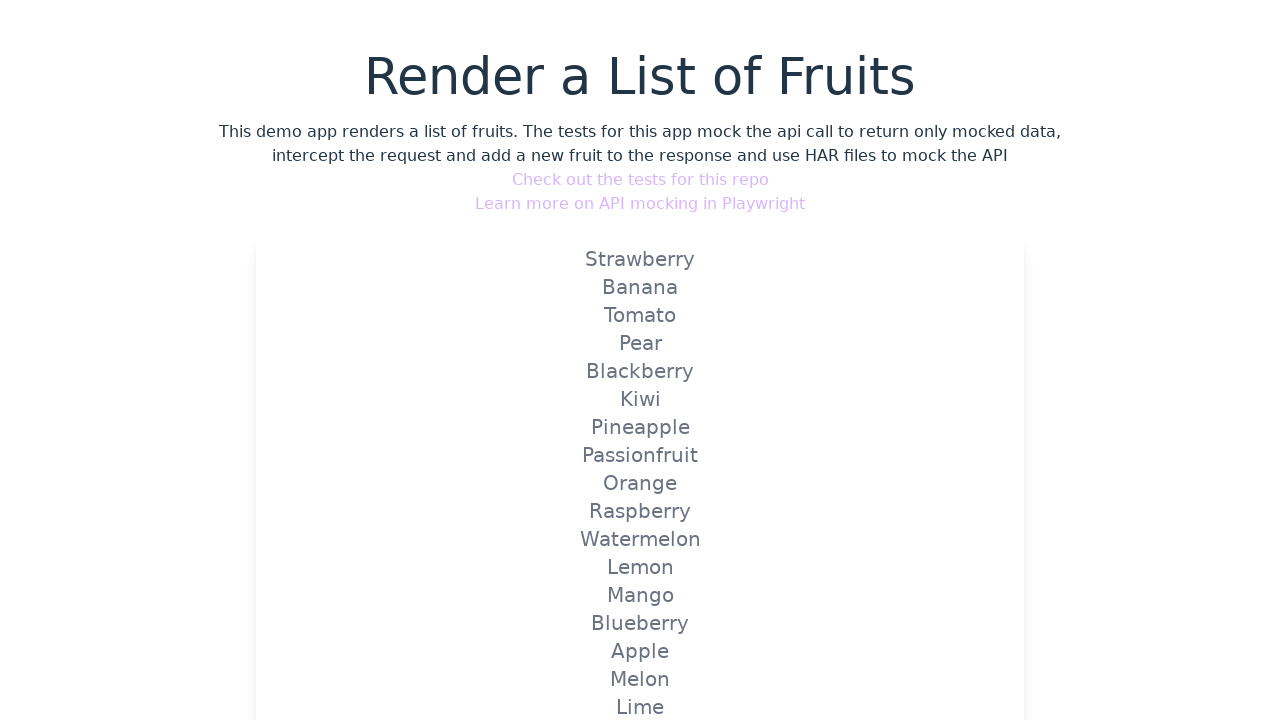